Tests JavaScript alert handling by clicking a button to trigger an alert, accepting it, and verifying the success message

Starting URL: http://practice.cydeo.com/javascript_alerts

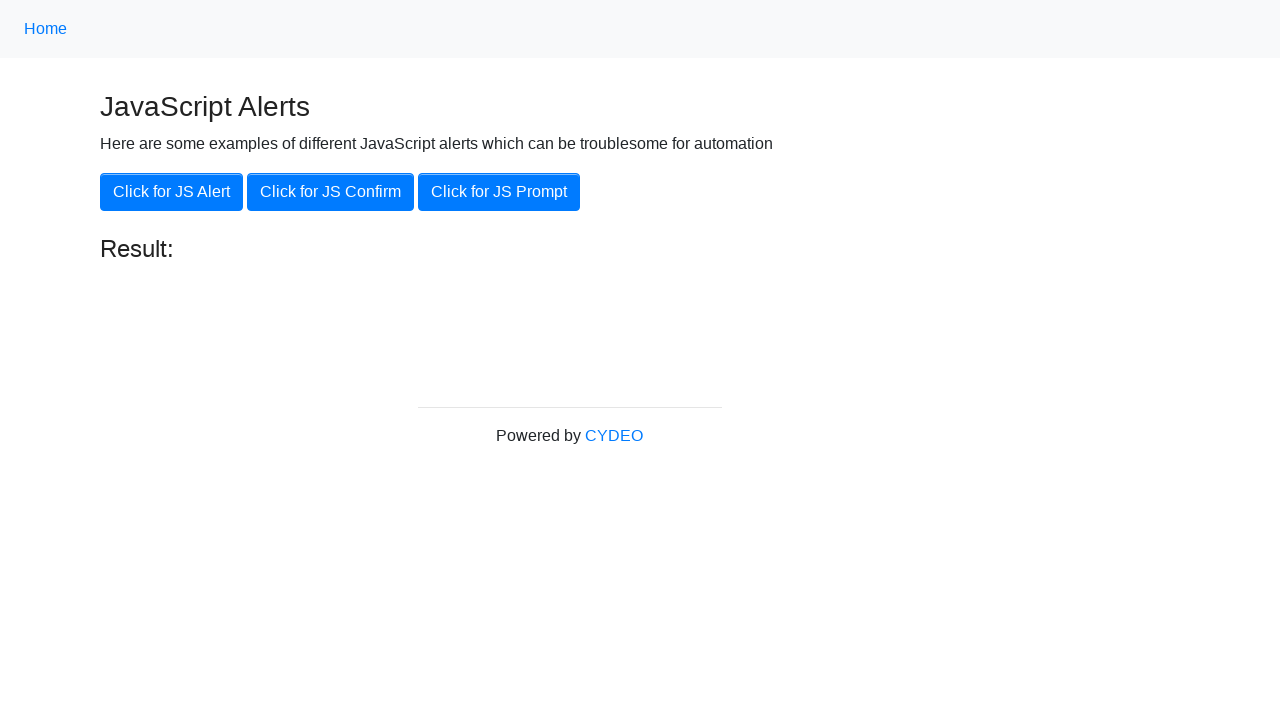

Clicked button to trigger JavaScript alert at (172, 192) on xpath=//button[@onclick='jsAlert()']
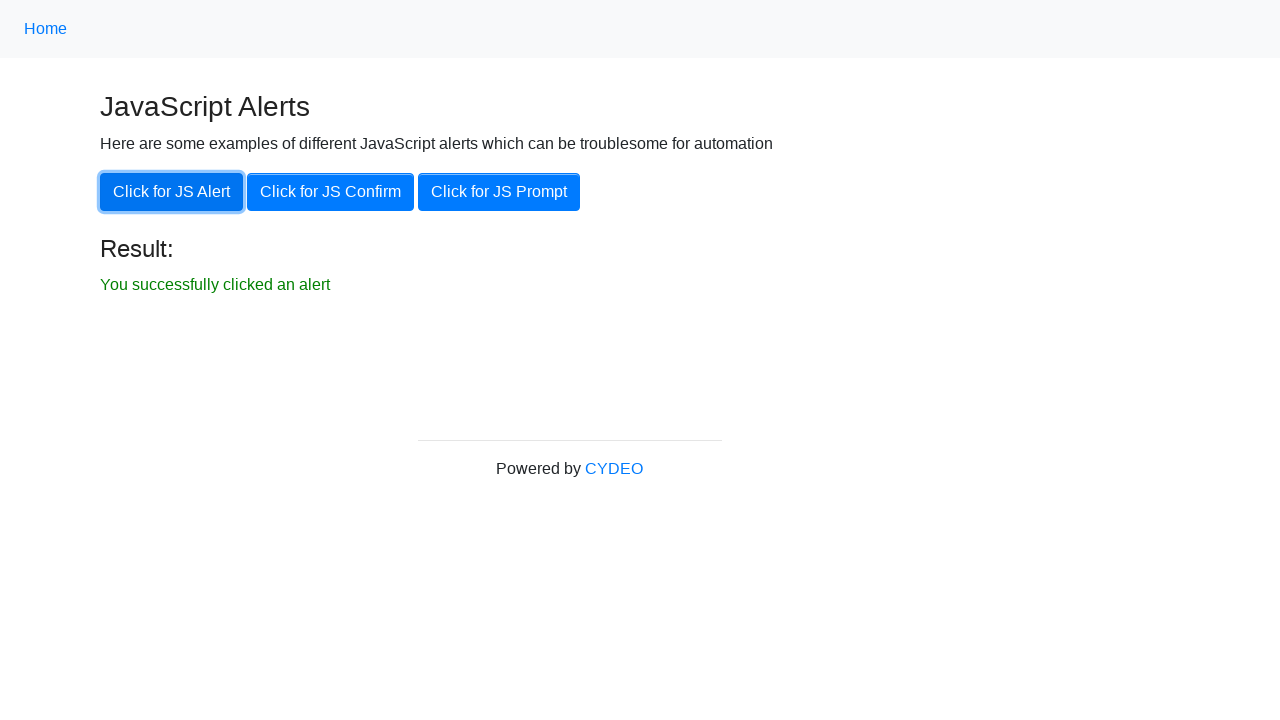

Set up dialog handler to accept alerts
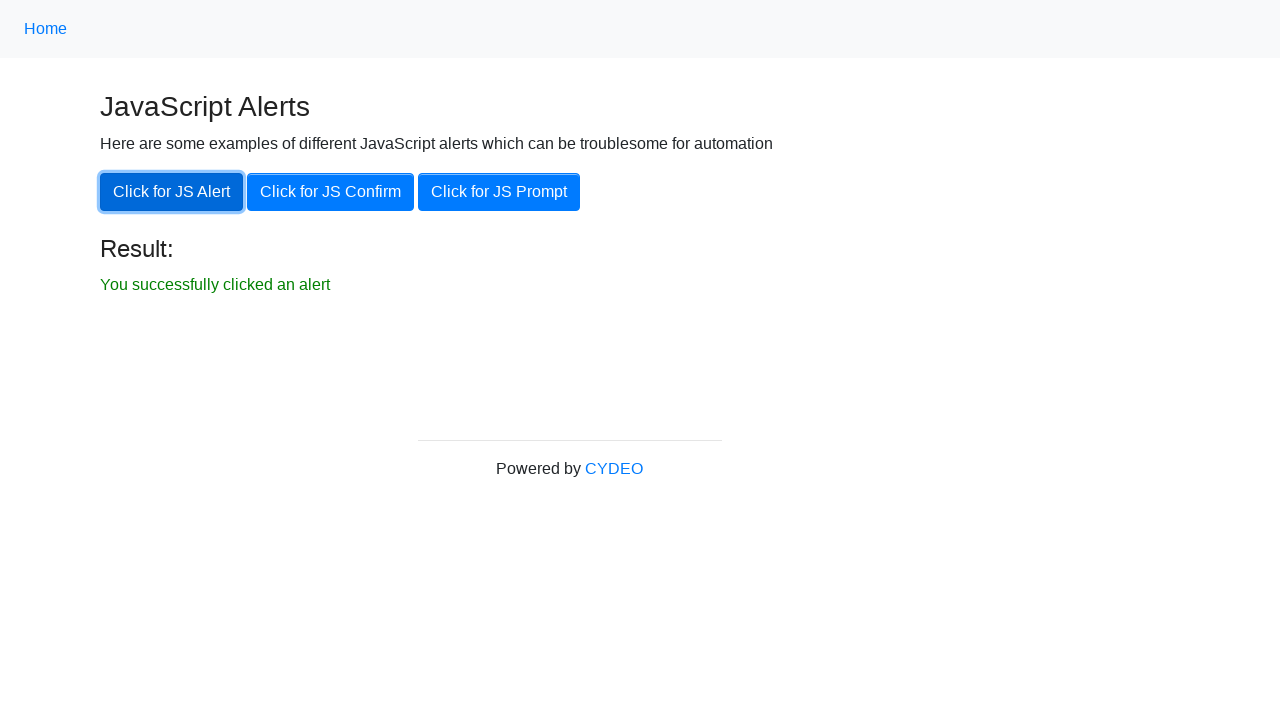

Clicked button again to trigger alert with handler active at (172, 192) on xpath=//button[@onclick='jsAlert()']
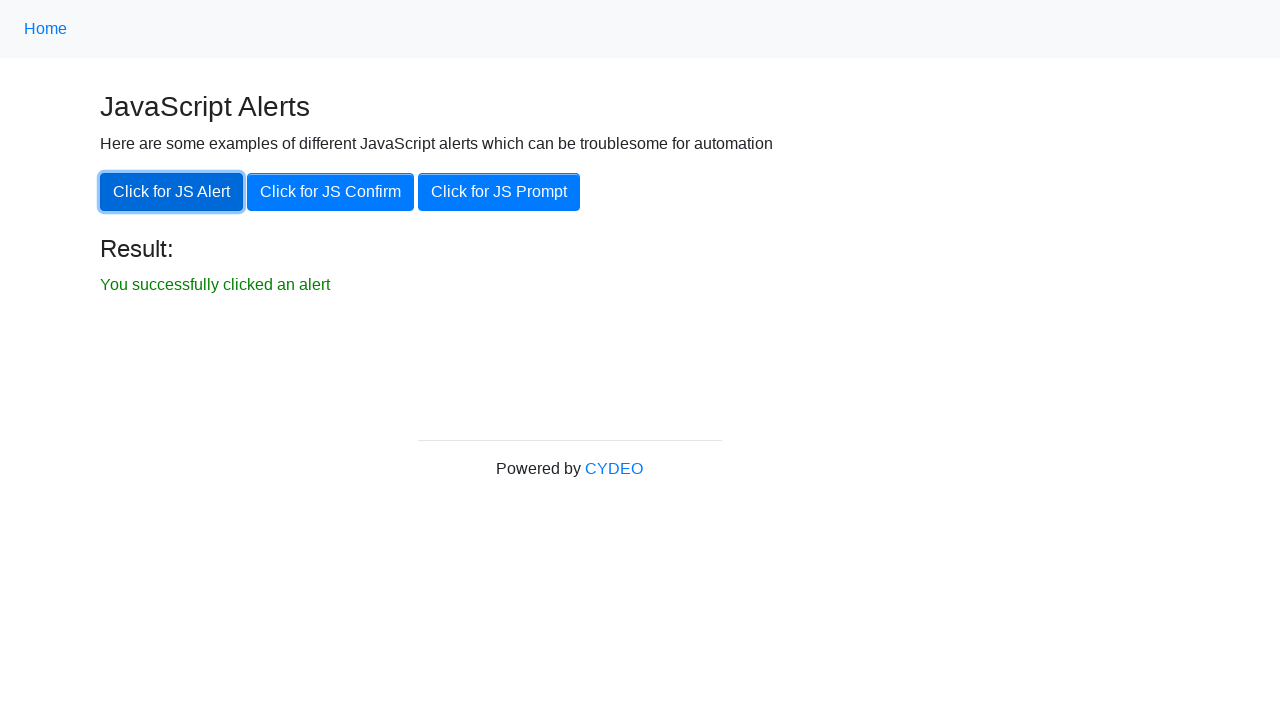

Located result element displaying success message
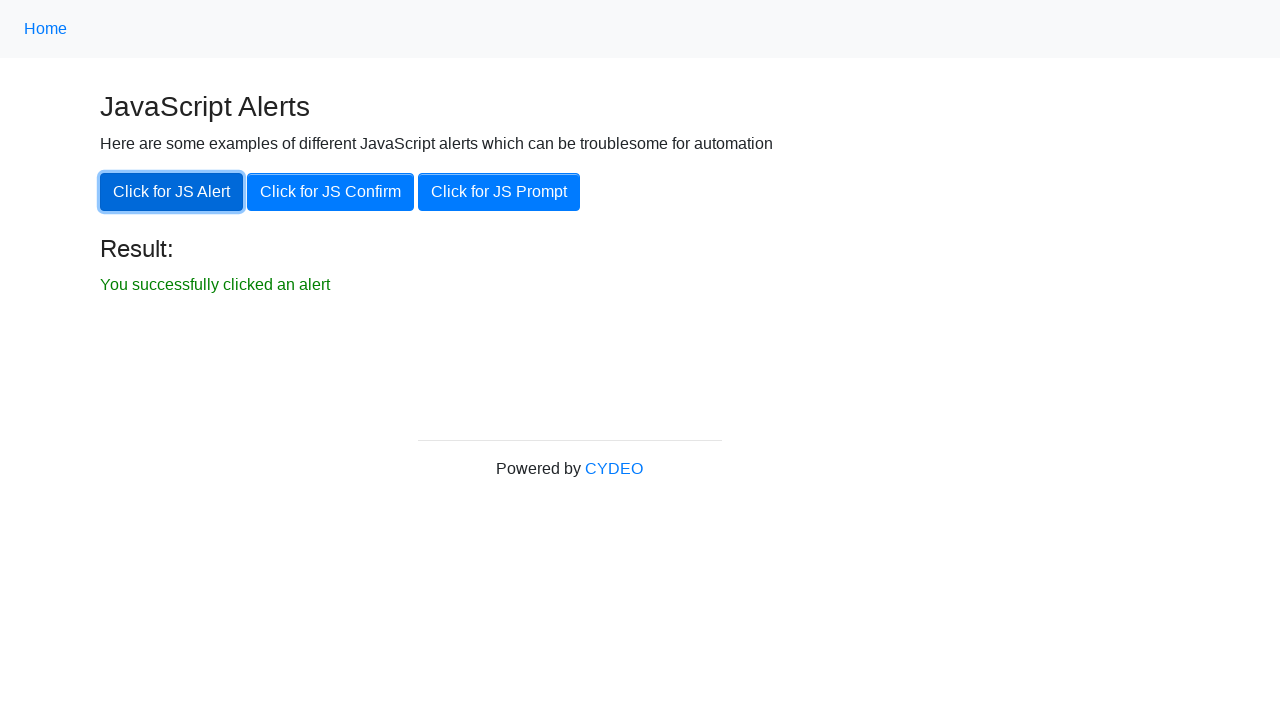

Verified success message: 'You successfully clicked an alert'
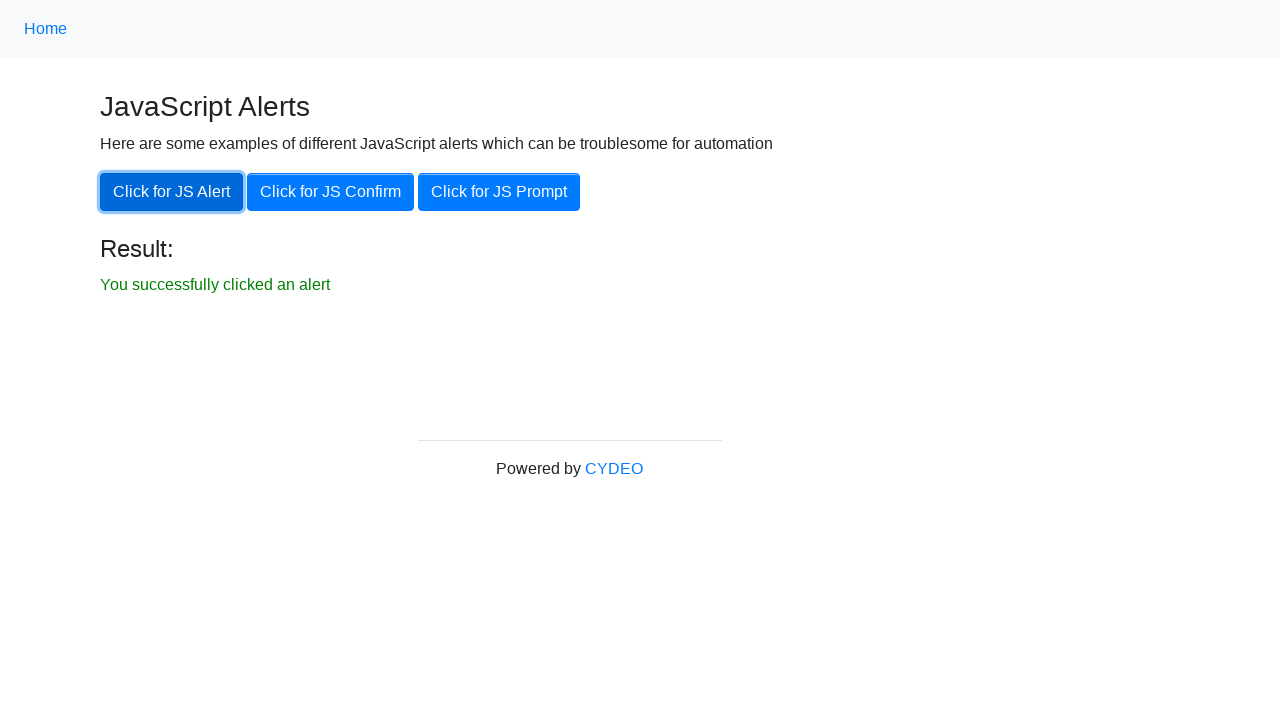

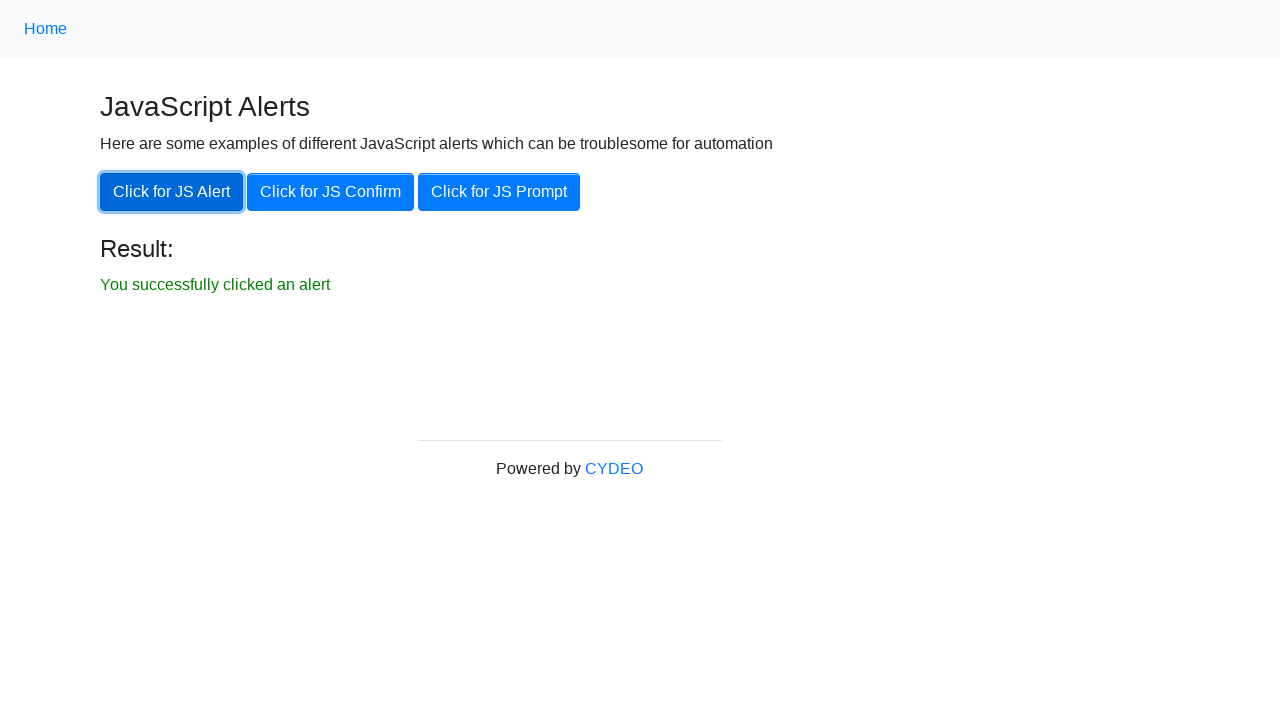